Tests that the text input field clears after adding a todo item

Starting URL: https://demo.playwright.dev/todomvc

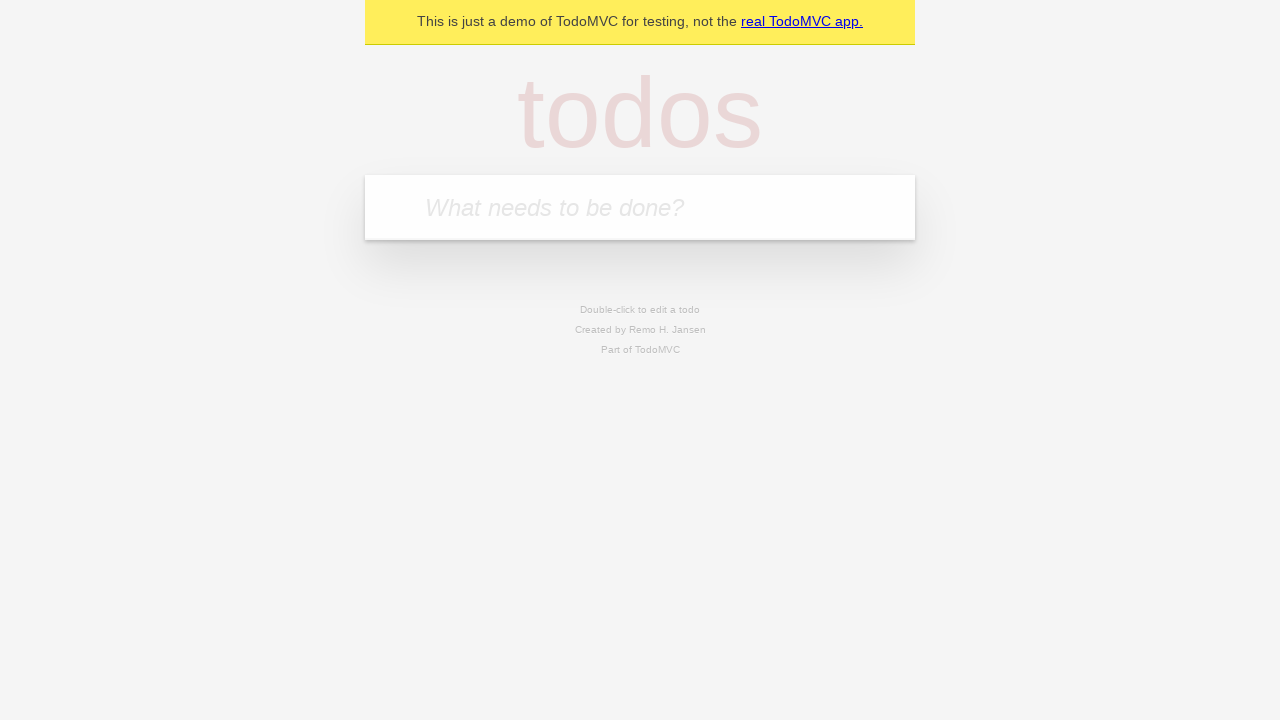

Located the todo input field with placeholder 'What needs to be done?'
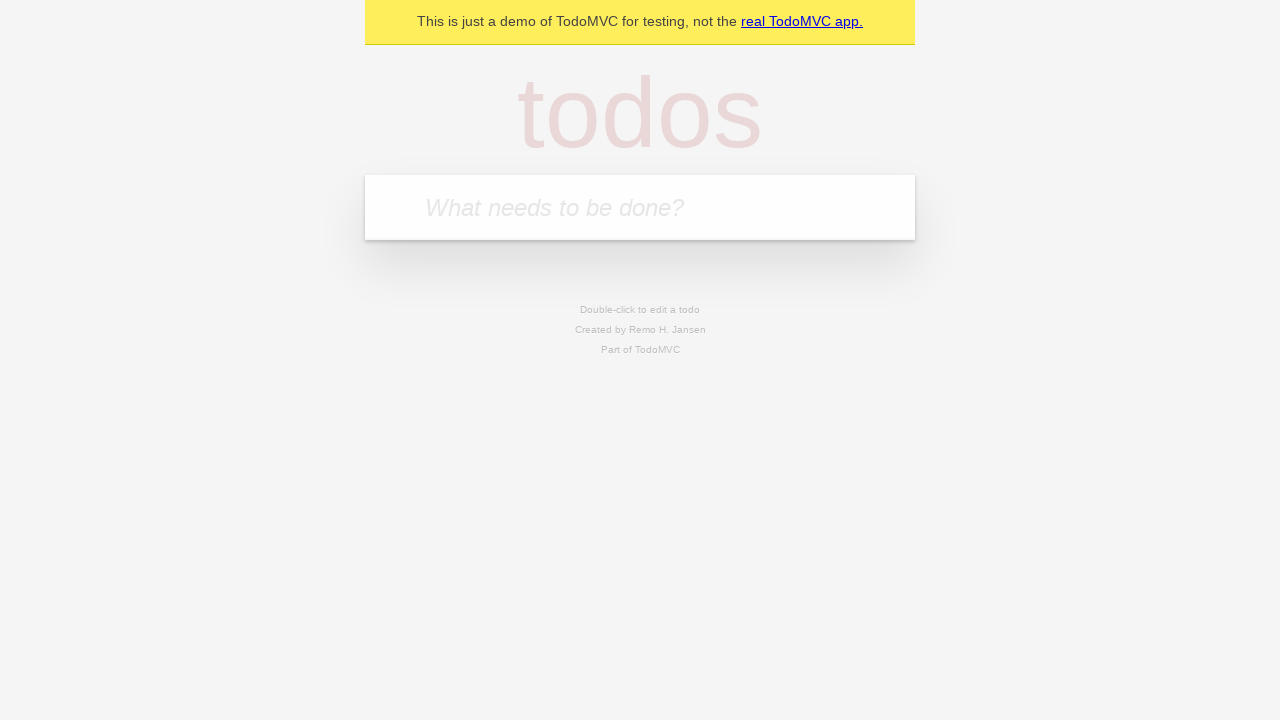

Filled todo input field with 'buy some cheese' on internal:attr=[placeholder="What needs to be done?"i]
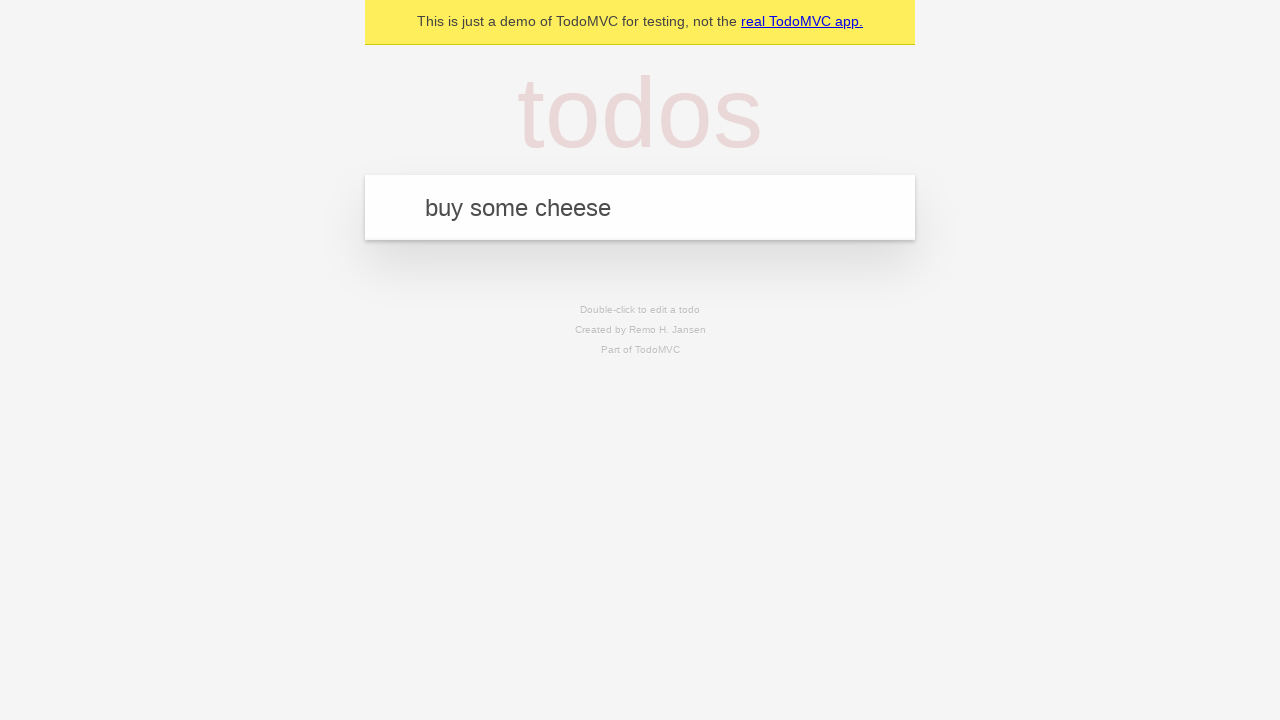

Pressed Enter to submit the new todo item on internal:attr=[placeholder="What needs to be done?"i]
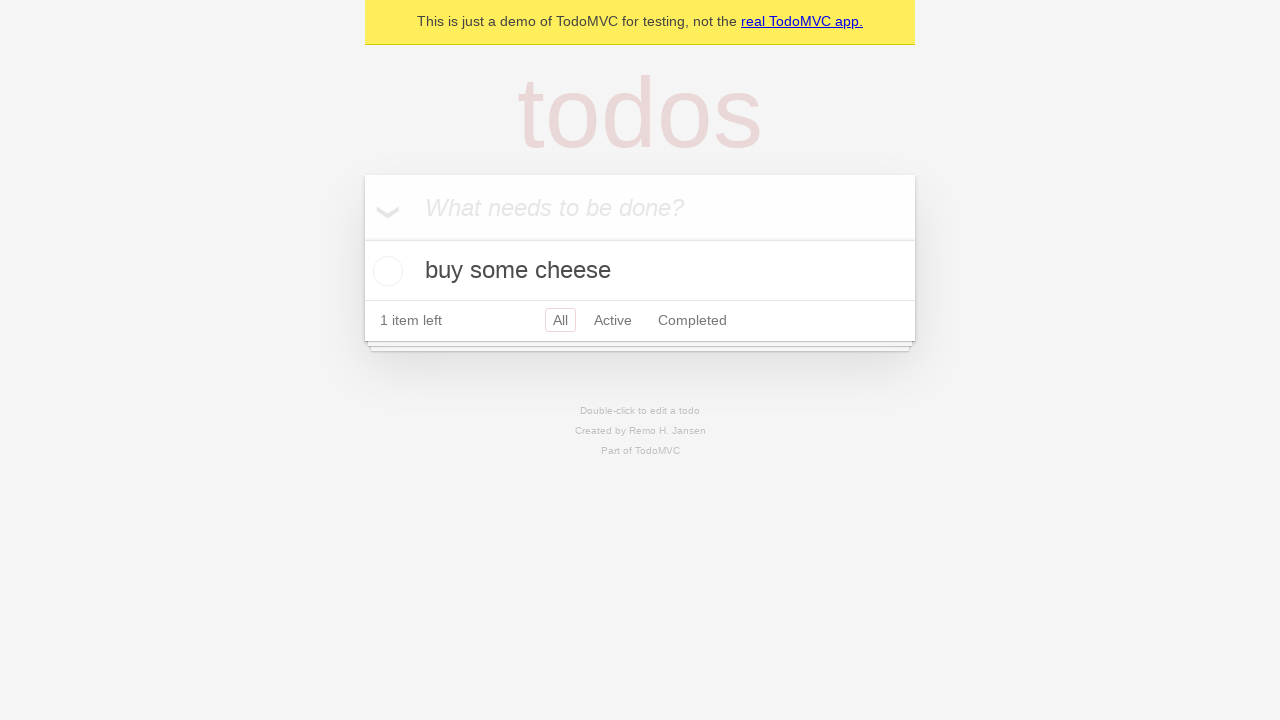

Todo item was successfully added and displayed
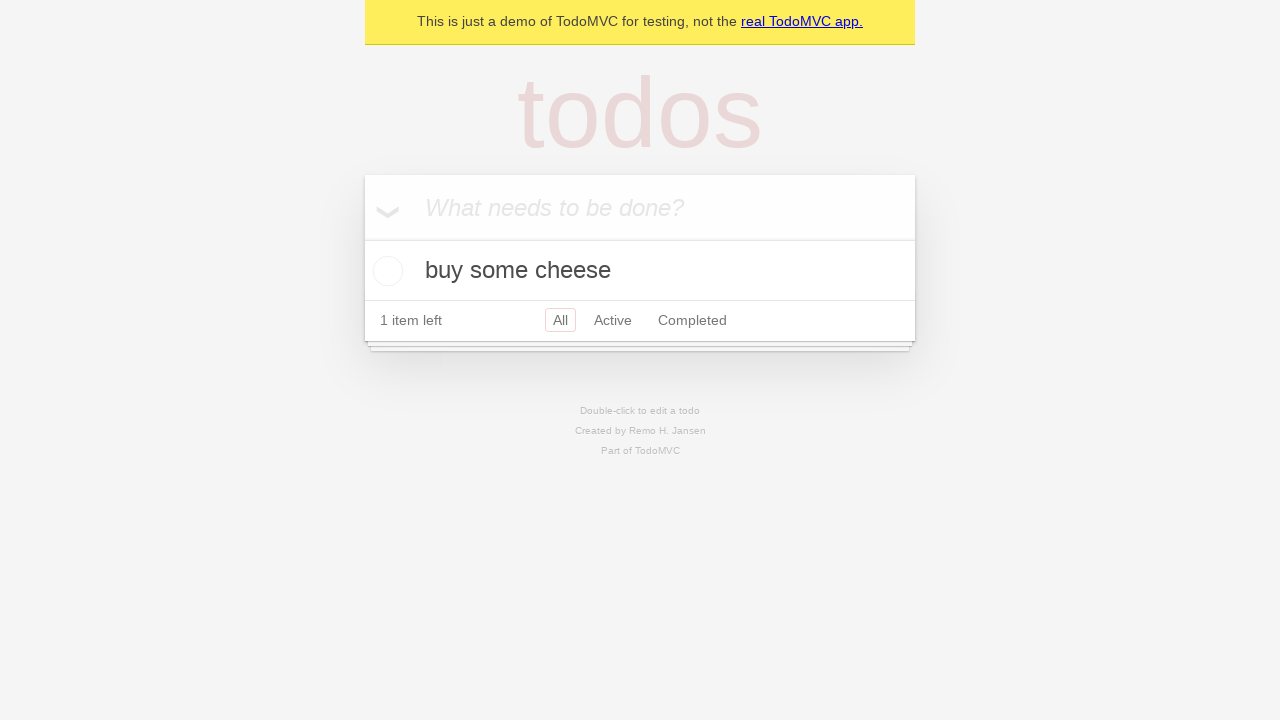

Verified that the text input field was cleared after adding the item
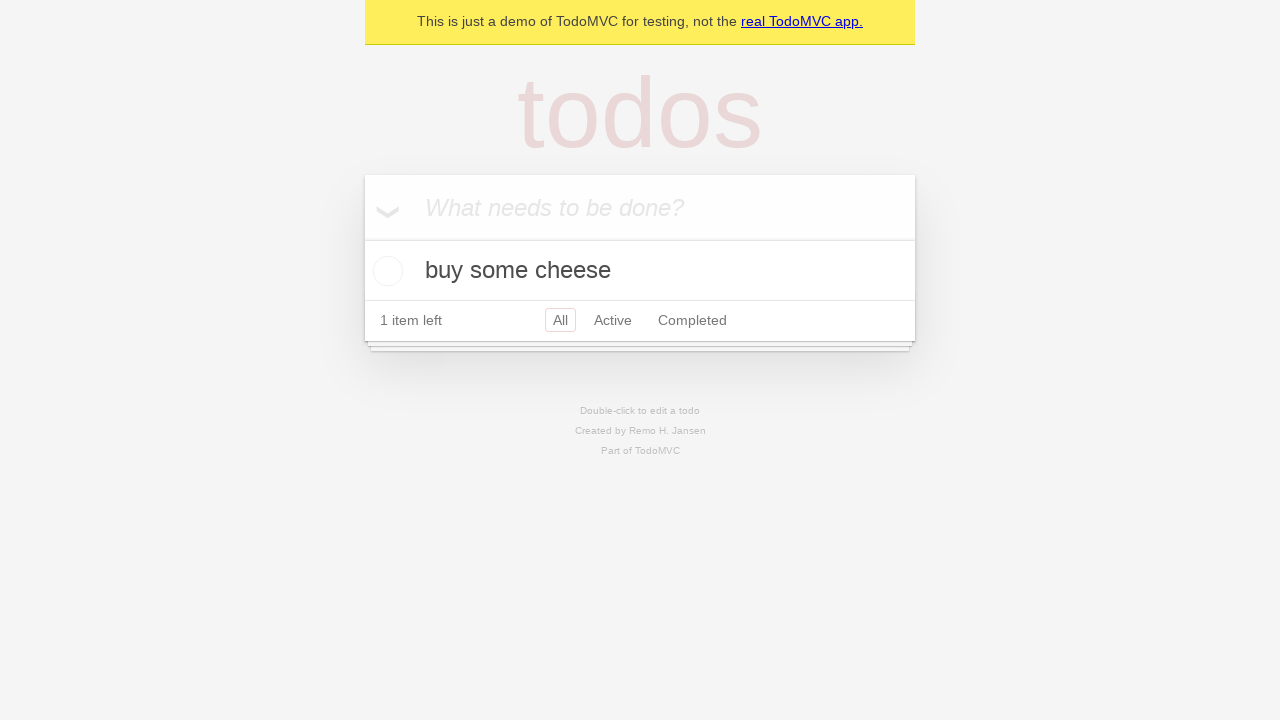

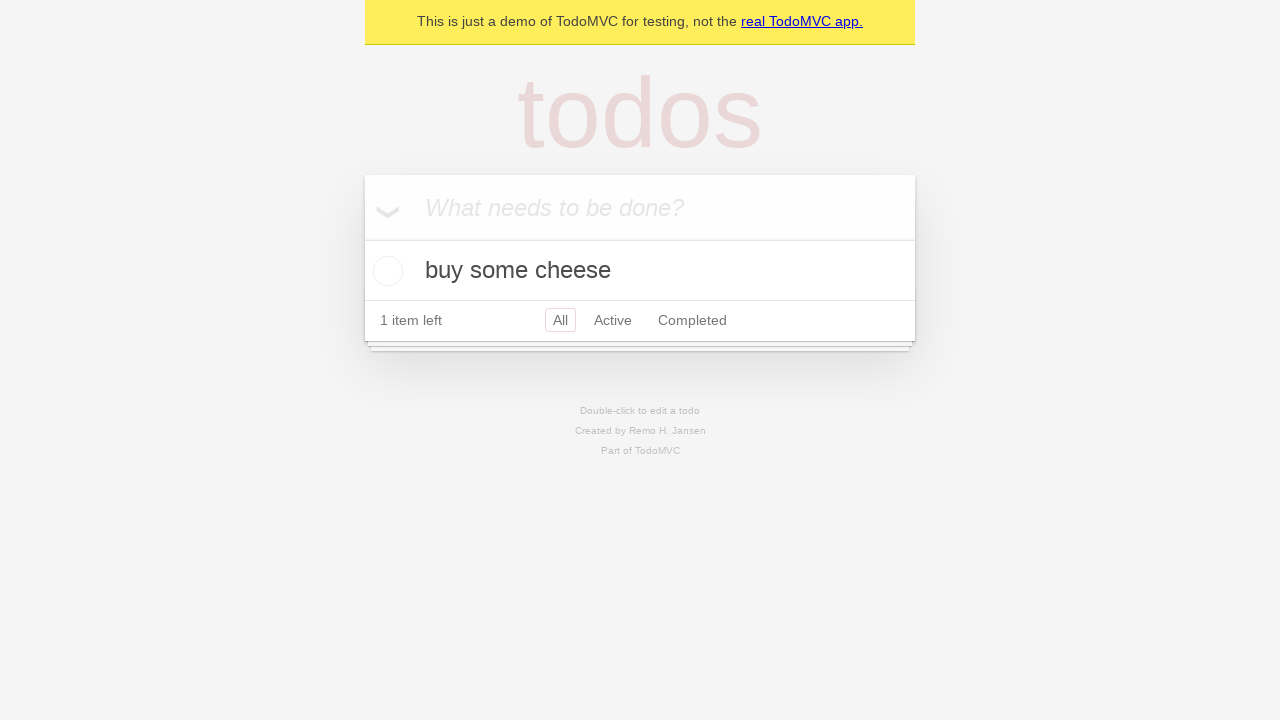